Tests editing a todo item by double-clicking, changing the text, and pressing Enter

Starting URL: https://demo.playwright.dev/todomvc

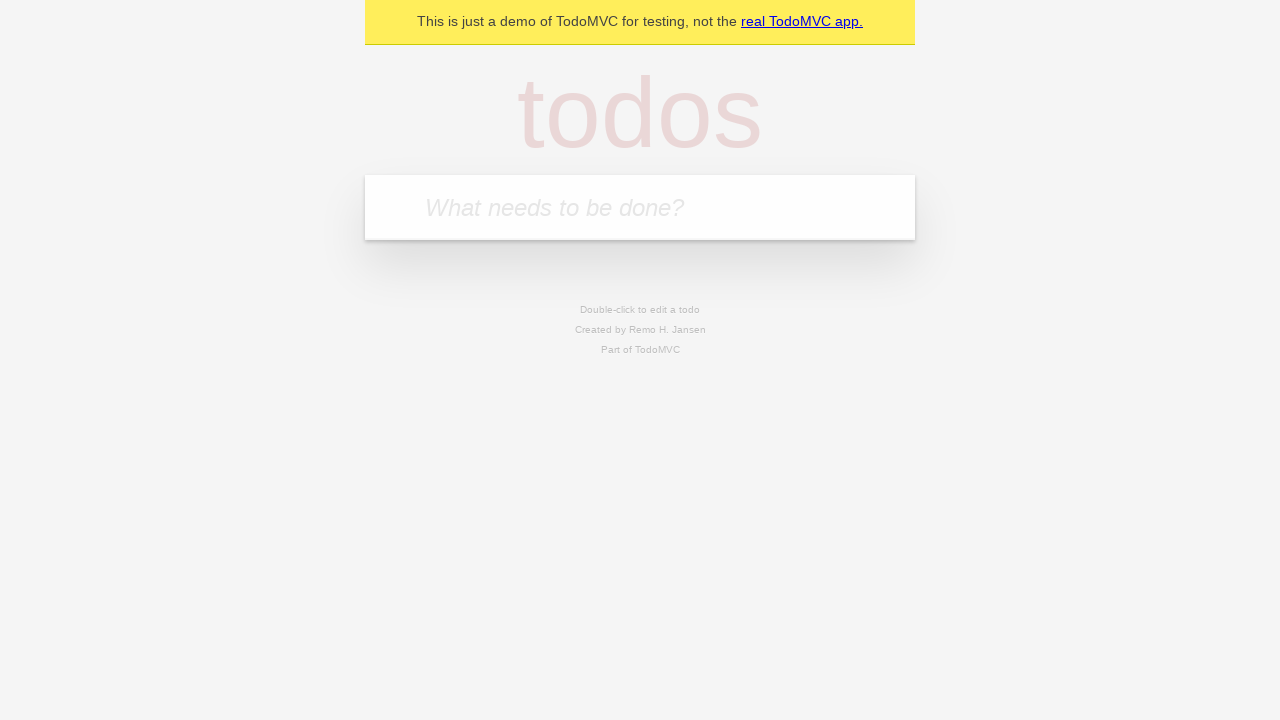

Filled todo input with 'buy some cheese' on internal:attr=[placeholder="What needs to be done?"i]
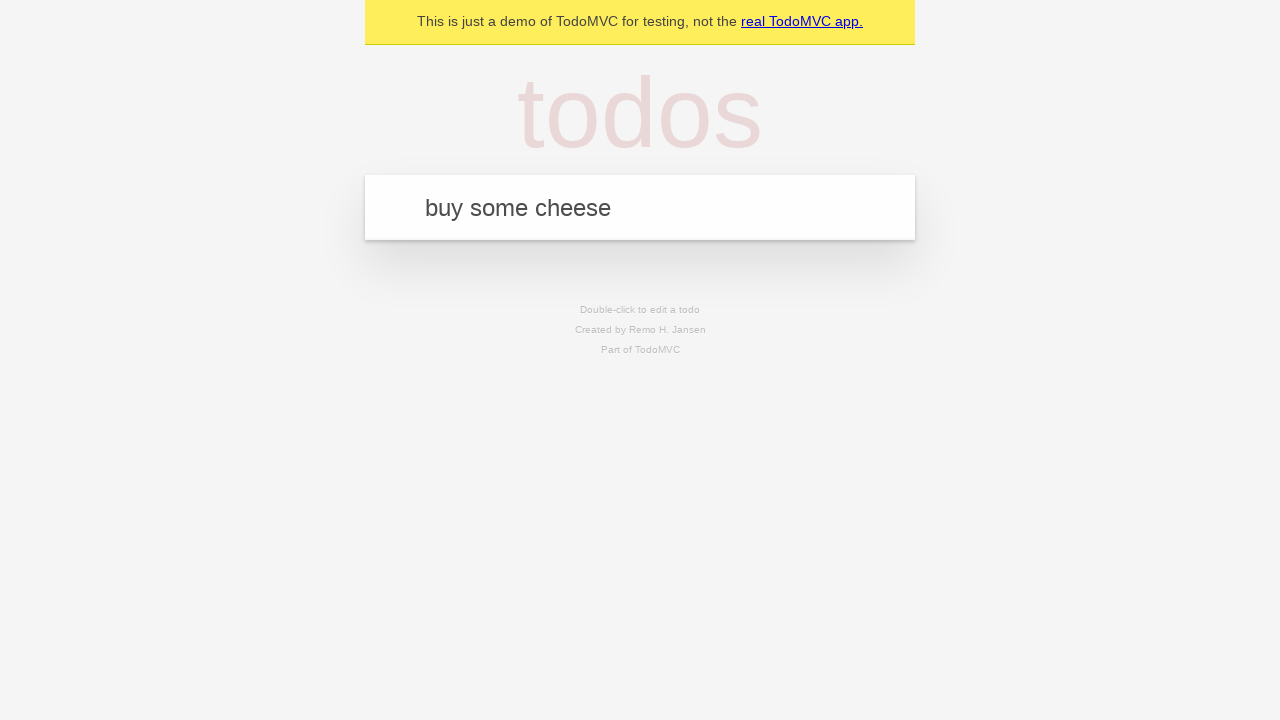

Pressed Enter to add first todo item on internal:attr=[placeholder="What needs to be done?"i]
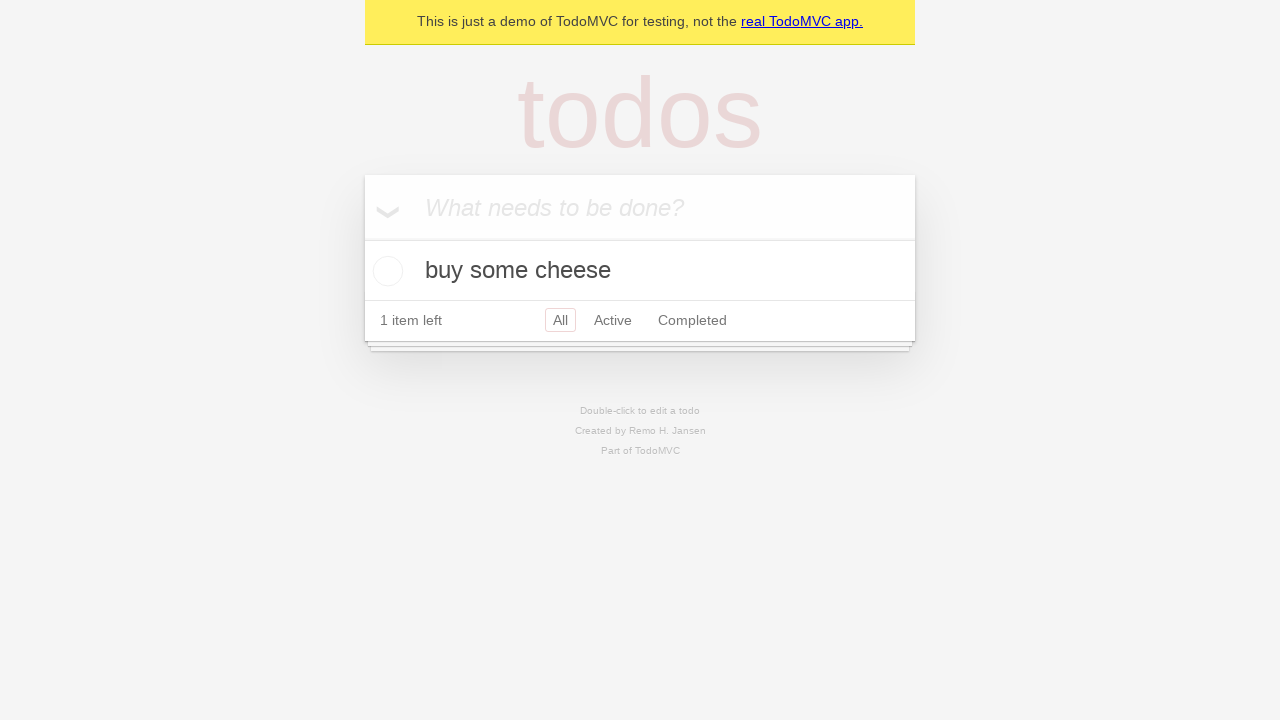

Filled todo input with 'feed the cat' on internal:attr=[placeholder="What needs to be done?"i]
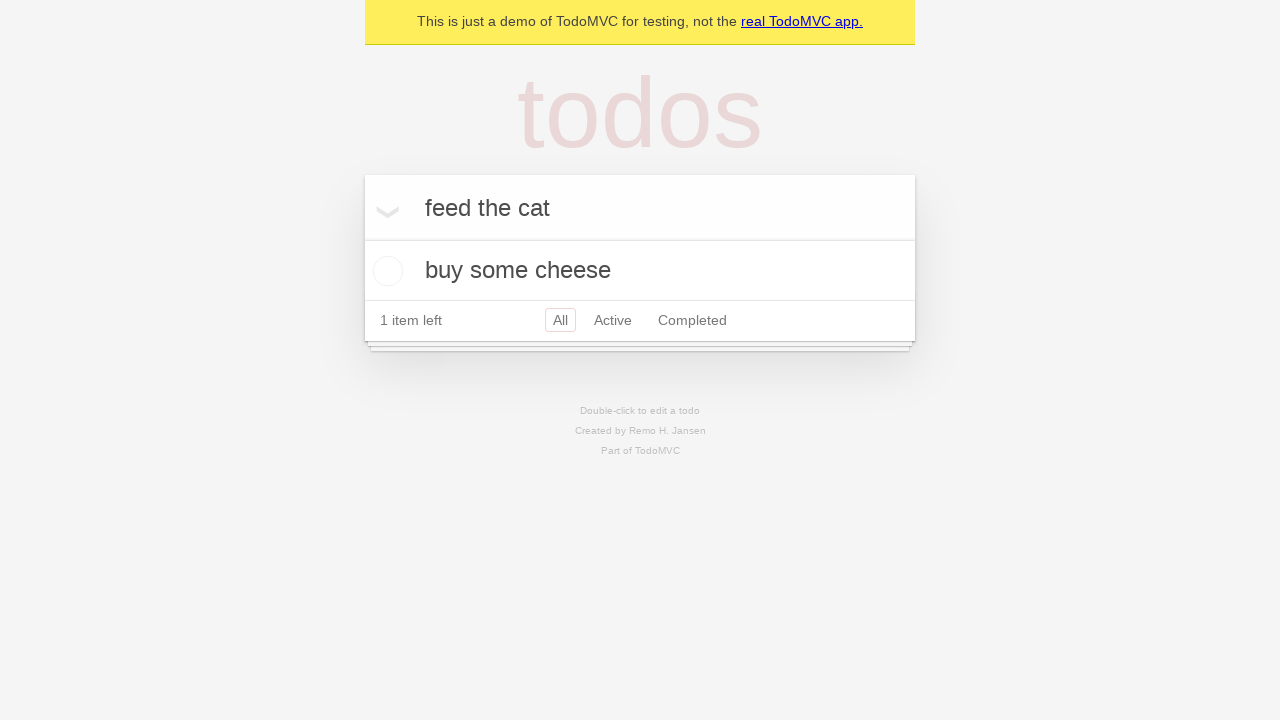

Pressed Enter to add second todo item on internal:attr=[placeholder="What needs to be done?"i]
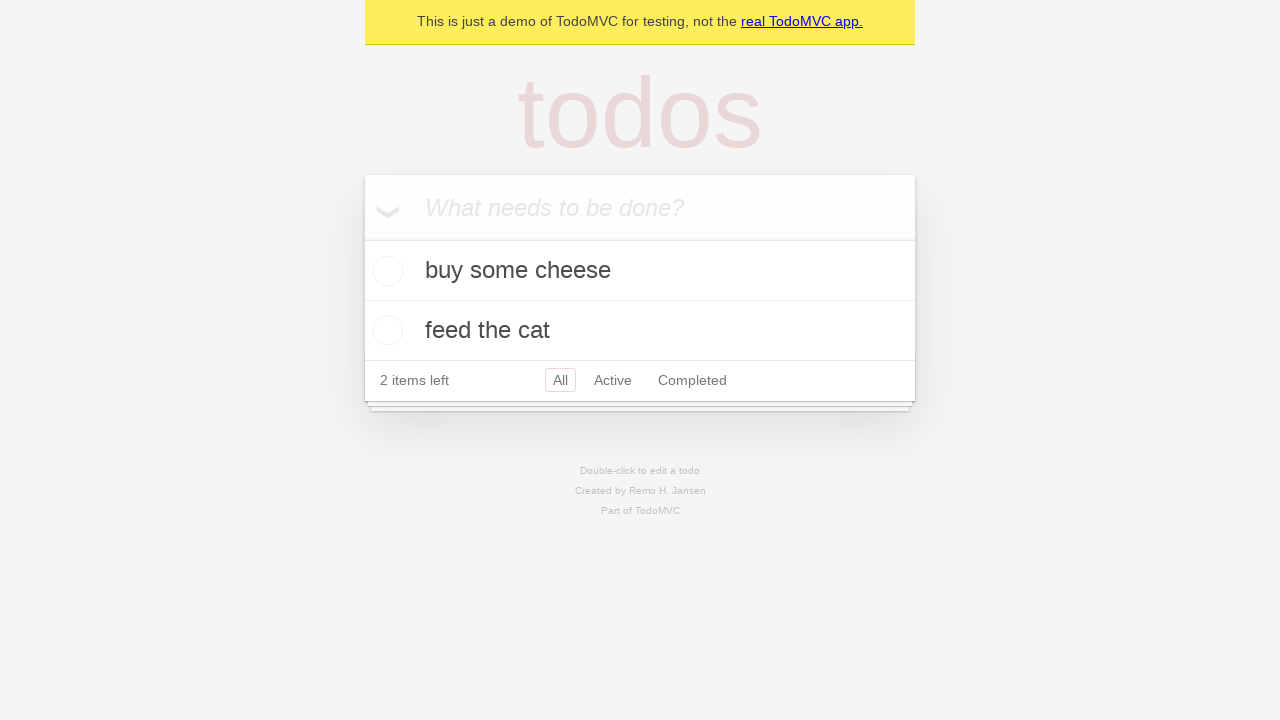

Filled todo input with 'book a doctors appointment' on internal:attr=[placeholder="What needs to be done?"i]
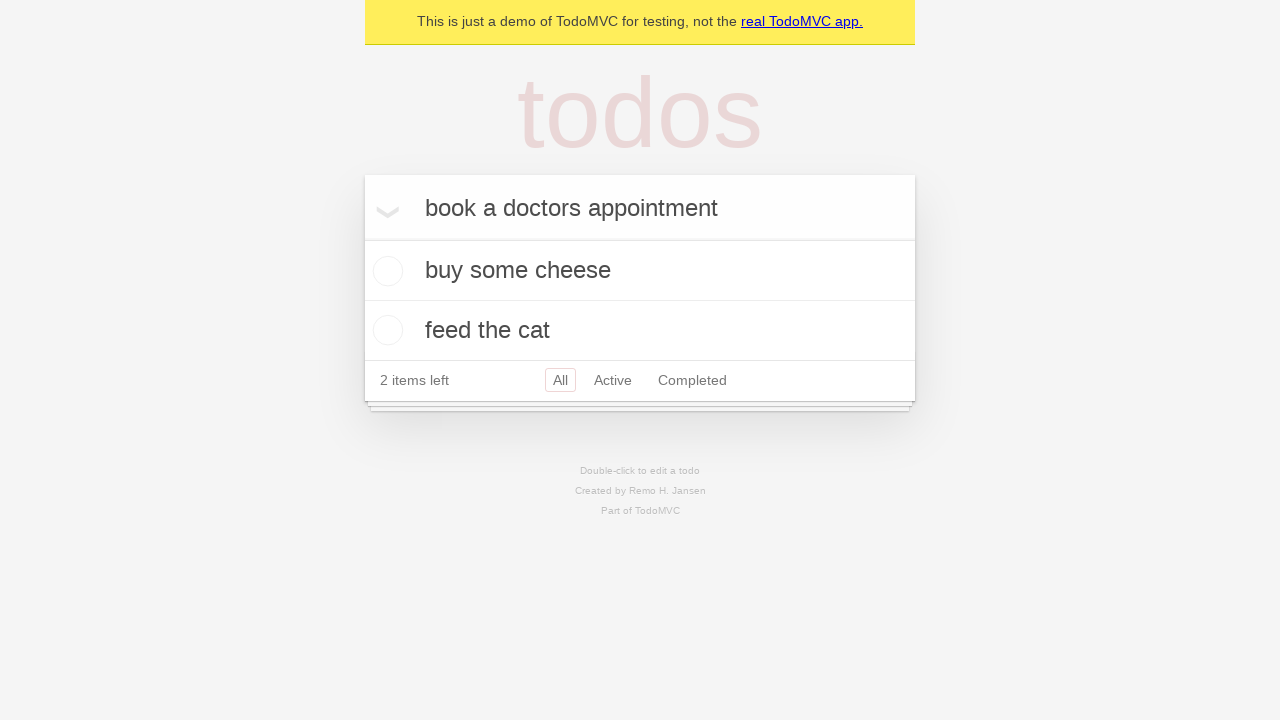

Pressed Enter to add third todo item on internal:attr=[placeholder="What needs to be done?"i]
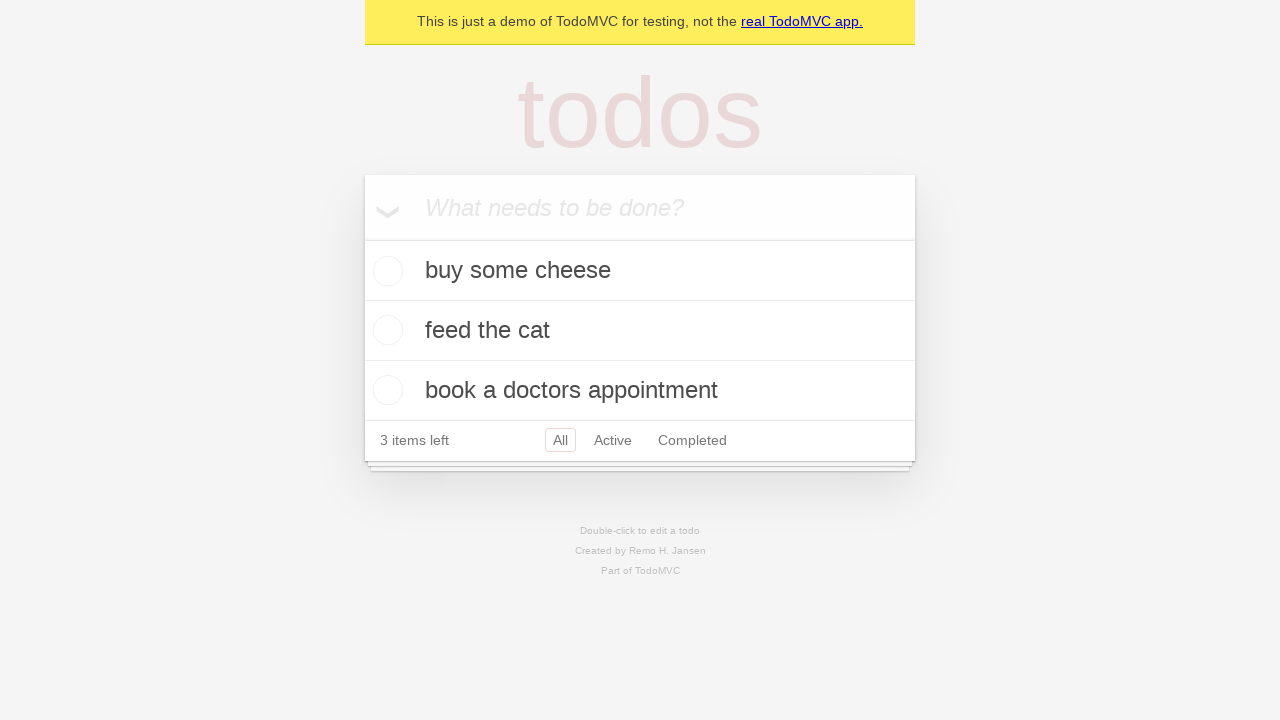

Double-clicked second todo item to enter edit mode at (640, 331) on internal:testid=[data-testid="todo-item"s] >> nth=1
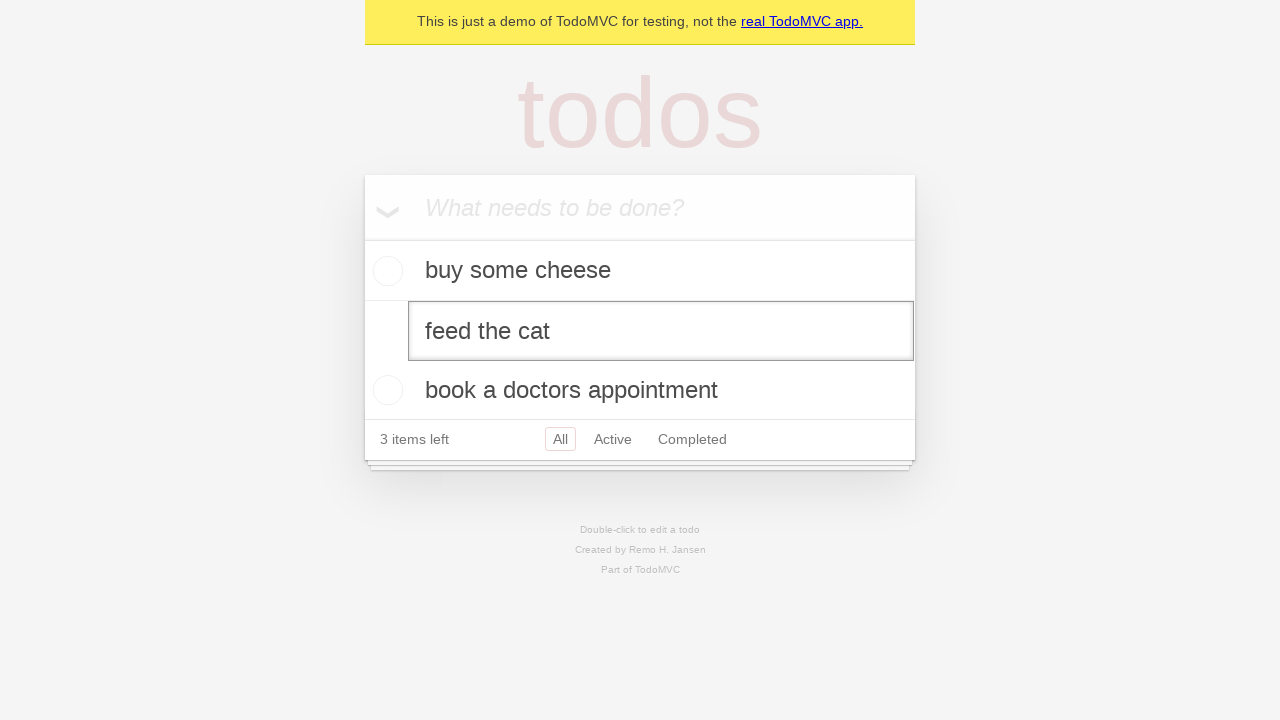

Changed todo text to 'buy some sausages' on internal:testid=[data-testid="todo-item"s] >> nth=1 >> internal:role=textbox[nam
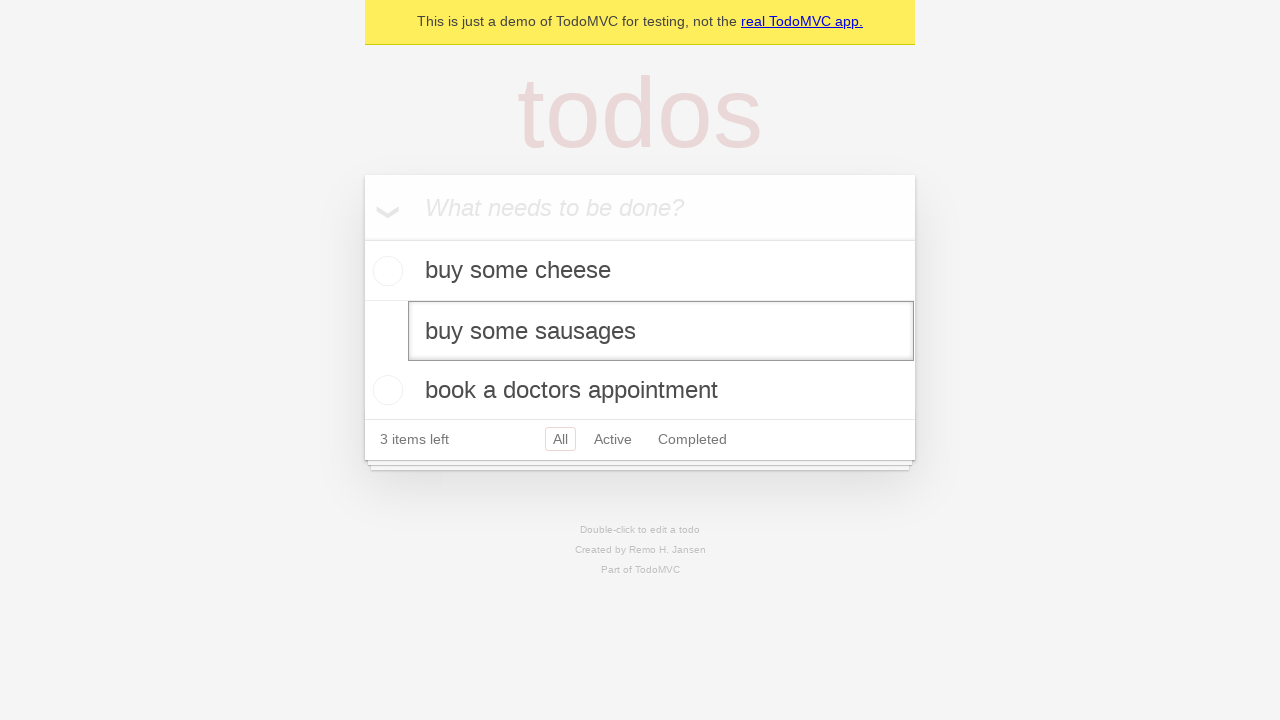

Pressed Enter to confirm todo item edit on internal:testid=[data-testid="todo-item"s] >> nth=1 >> internal:role=textbox[nam
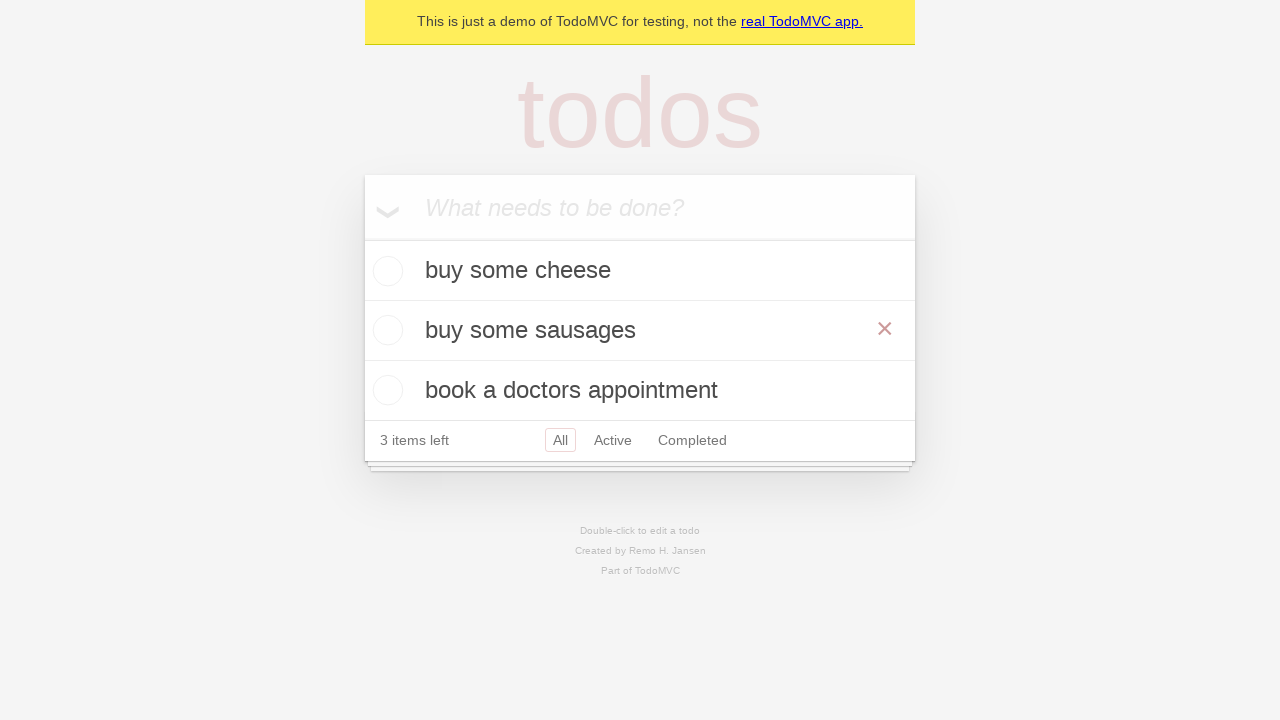

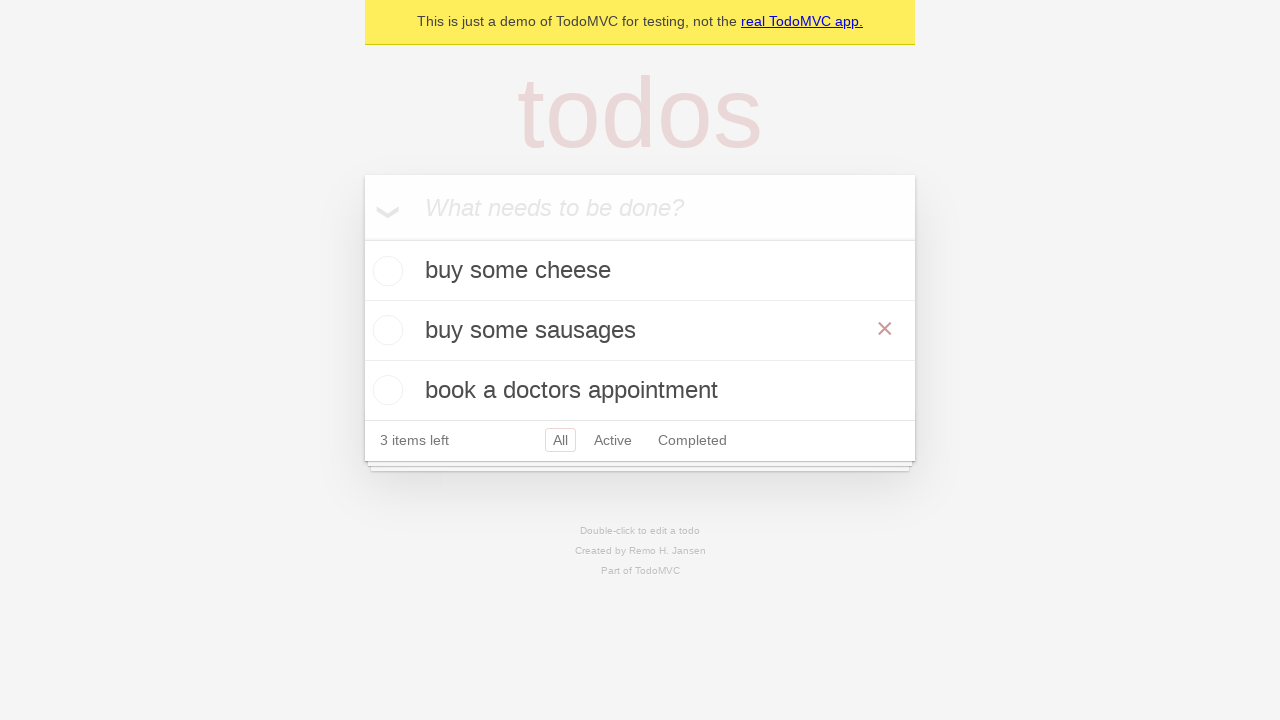